Tests search functionality with an uncommon search term 'unicorn' and verifies zero results are shown

Starting URL: https://www.tmsandbox.co.nz/

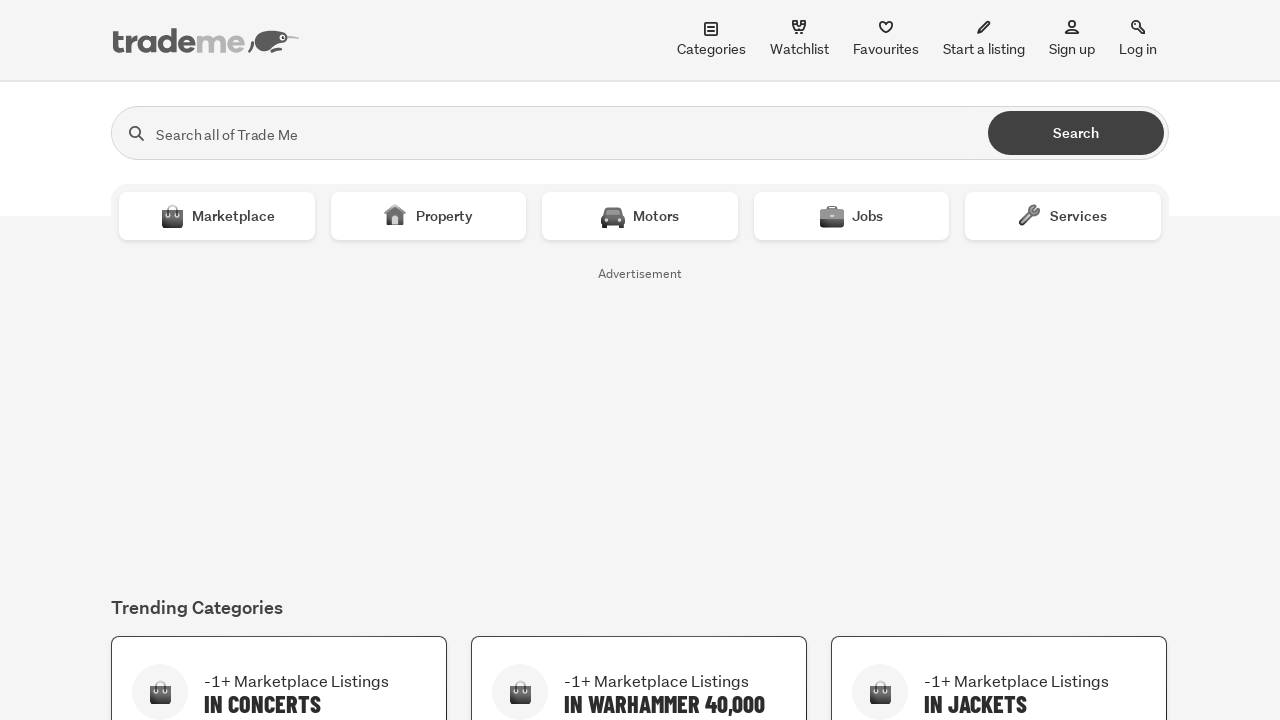

Filled search box with uncommon search term 'unicorn' on input[name="search"]
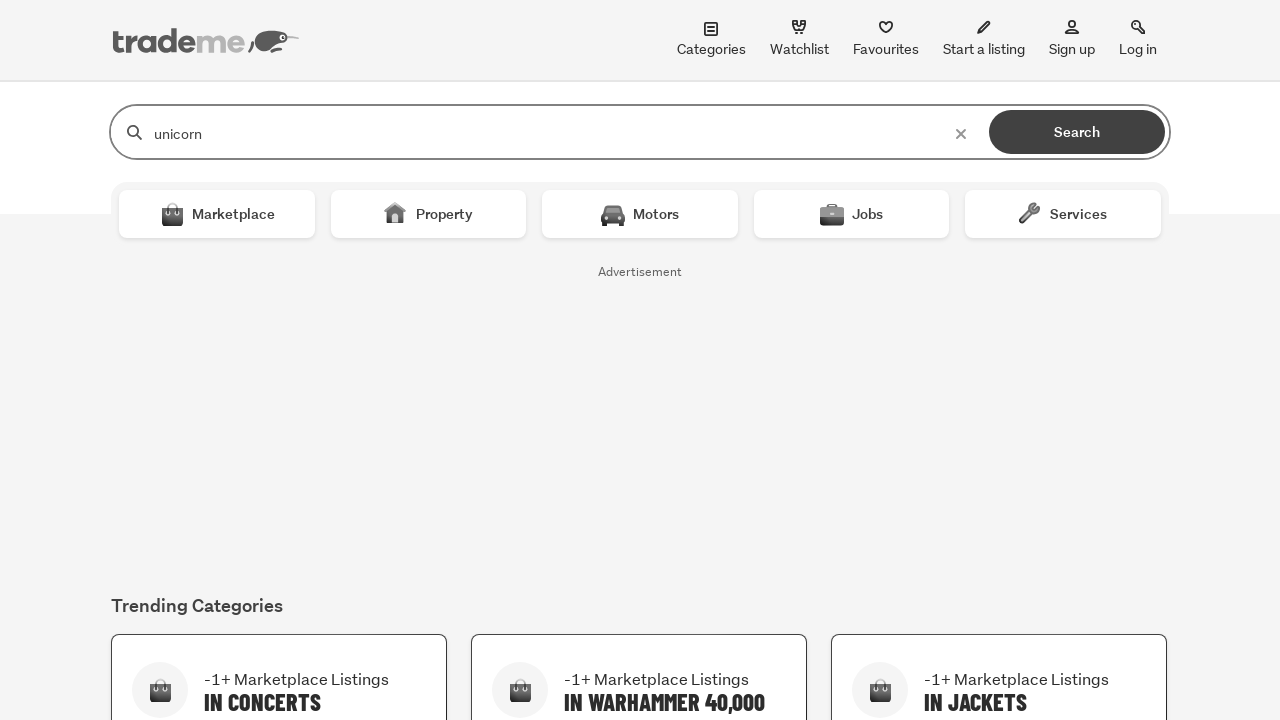

Clicked search button to search for 'unicorn' at (1077, 132) on button[aria-label="Search all of Trade Me"]
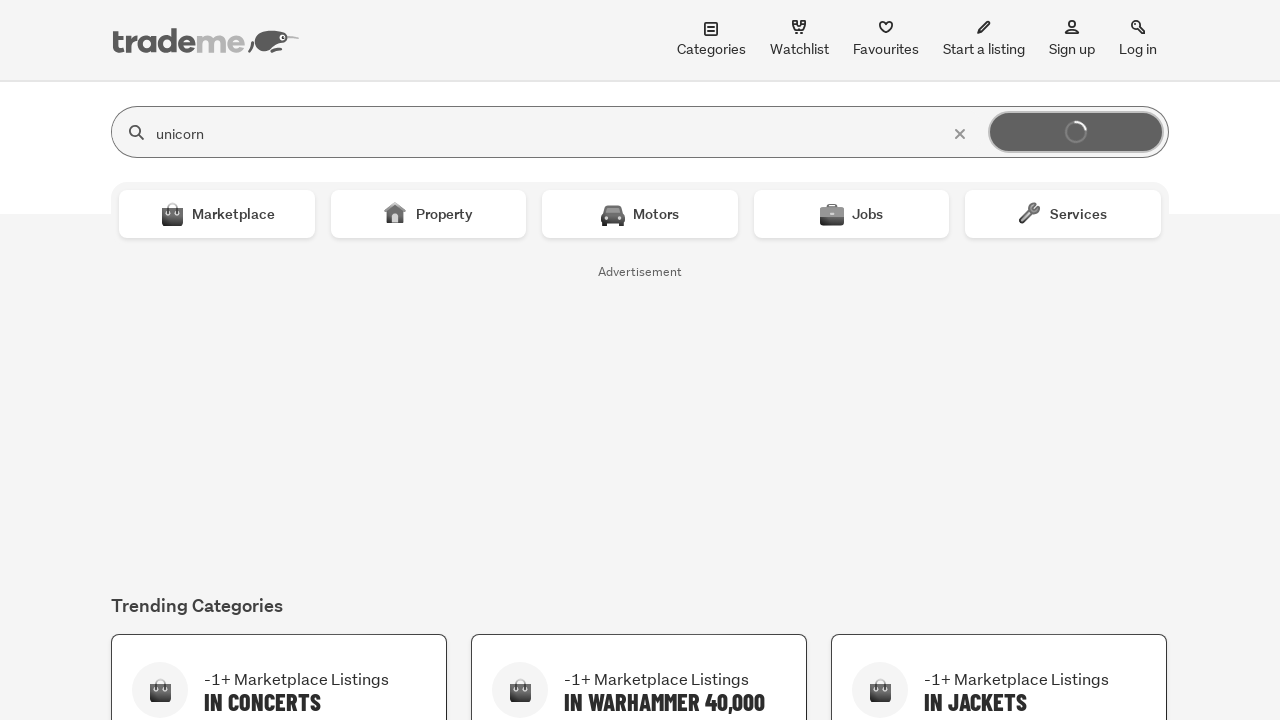

Verified search results page loaded with 'results for unicorn' text
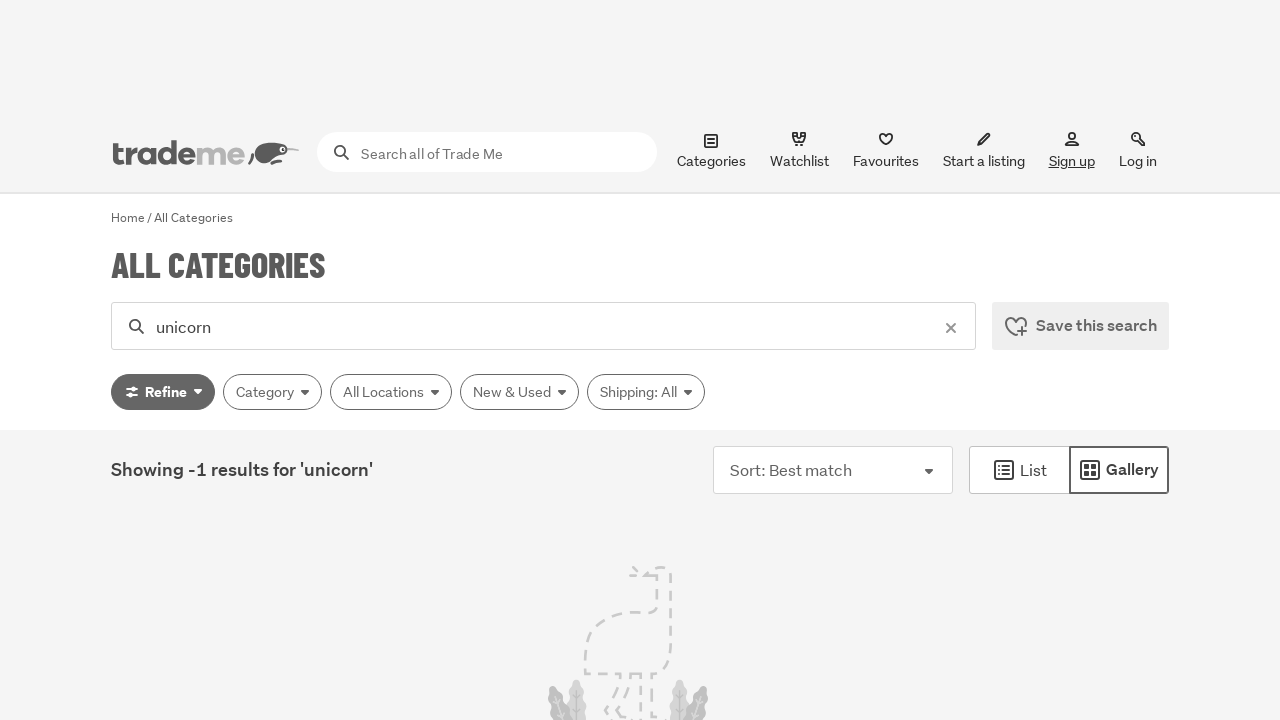

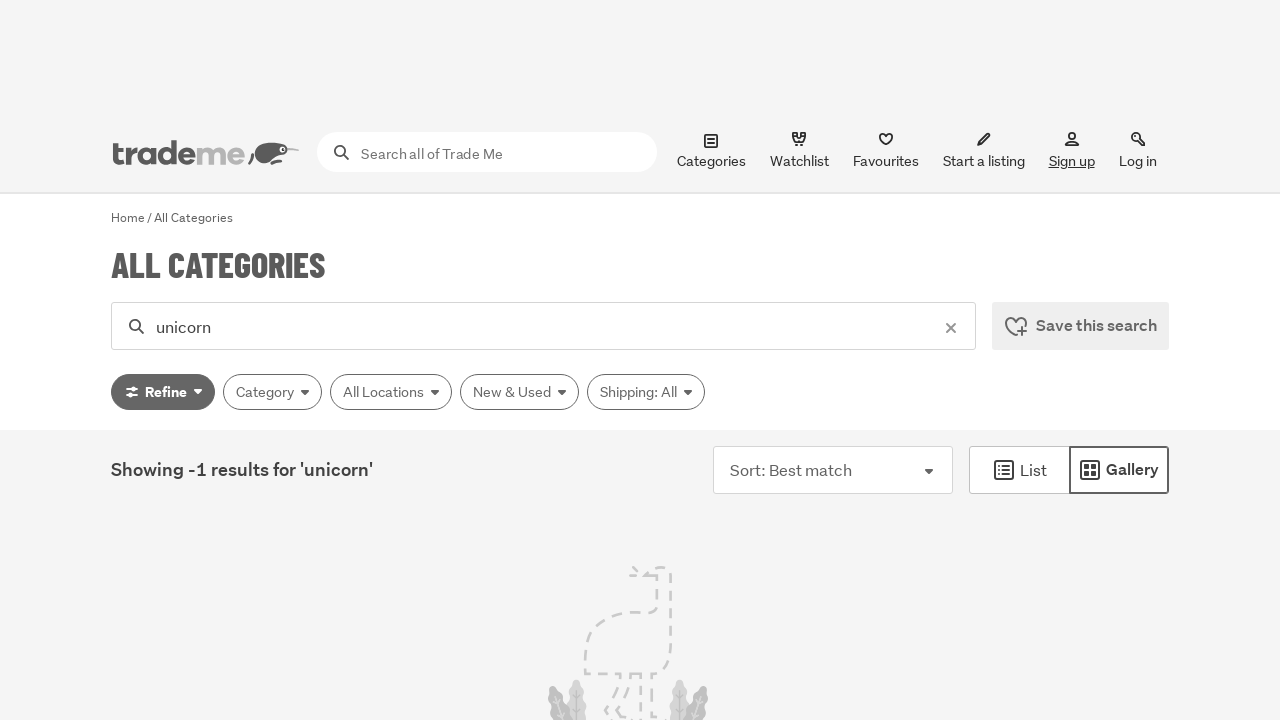